Navigates to Visa's corporate job listings page filtered by multiple US cities and waits for job posting links to be visible on the page.

Starting URL: https://corporate.visa.com/en/jobs/?cities=Ashburn&cities=Atlanta&cities=Austin&cities=Bellevue&cities=Denver&cities=Foster%20City&cities=Highlands%20Ranch&cities=Lehi&cities=Miami&cities=New%20York&cities=San%20Francisco&cities=Washington

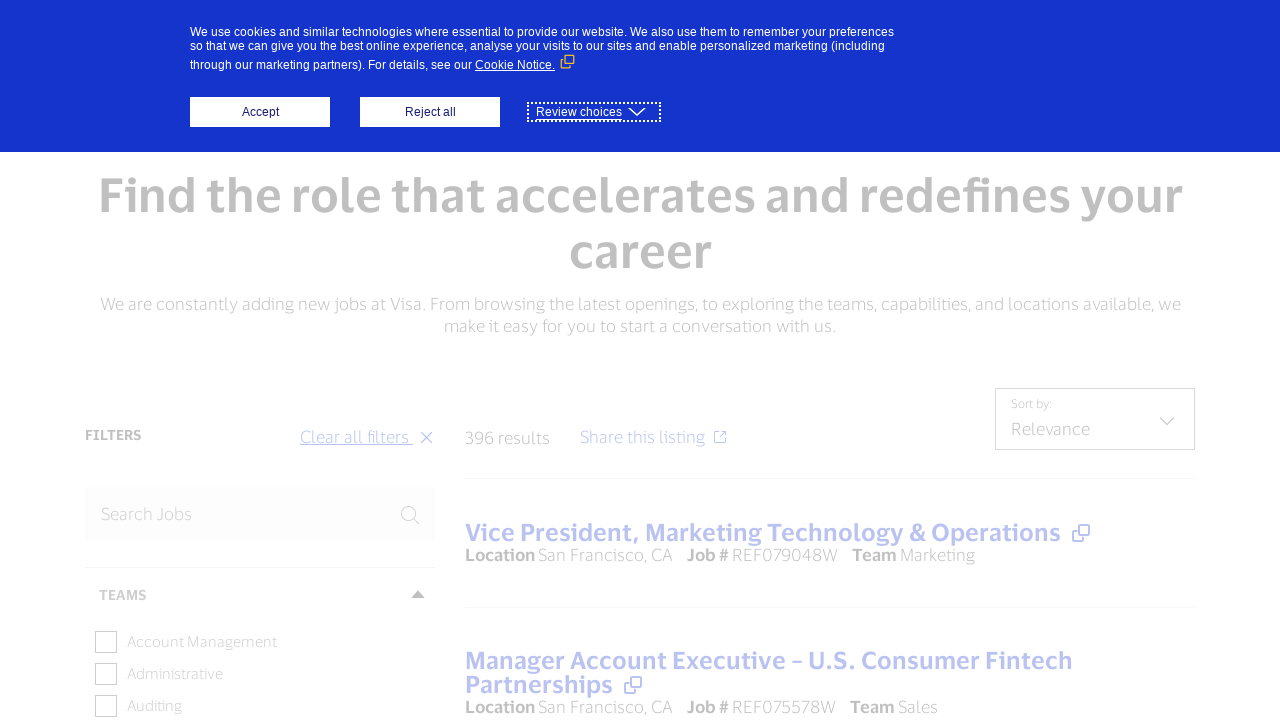

Navigated to Visa corporate job listings page filtered by 12 US cities
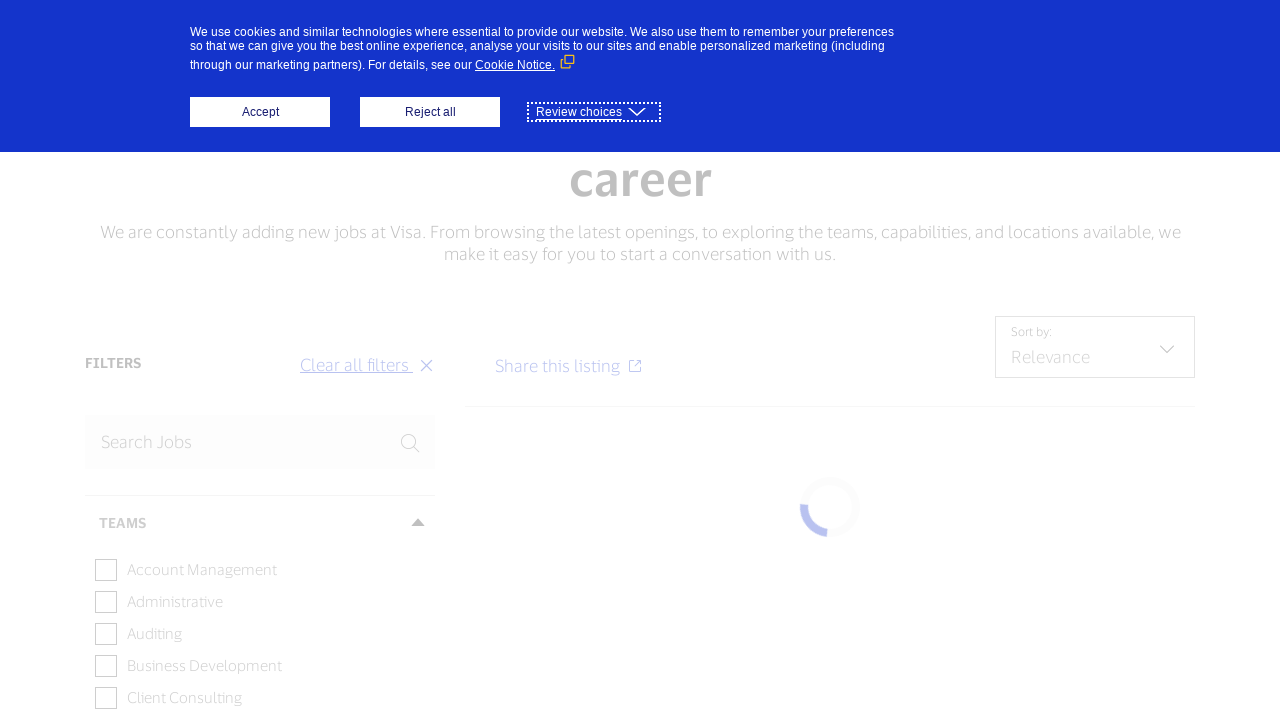

Job posting links became visible on the page
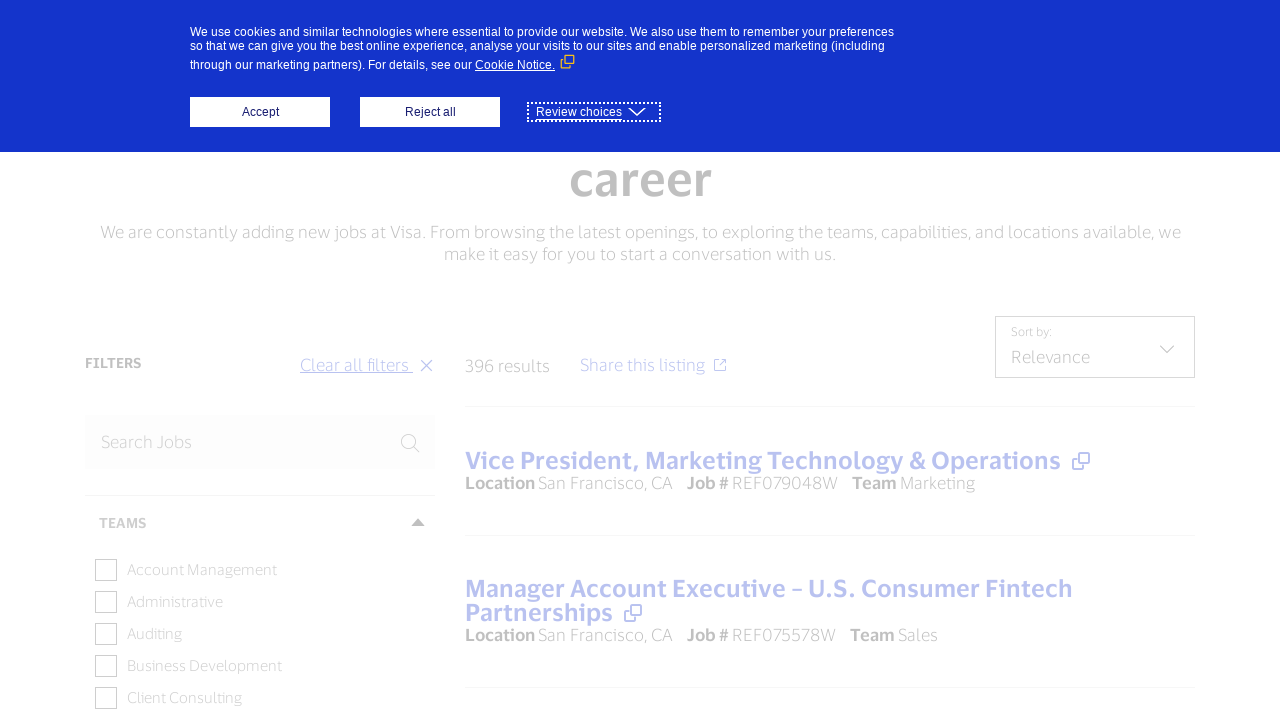

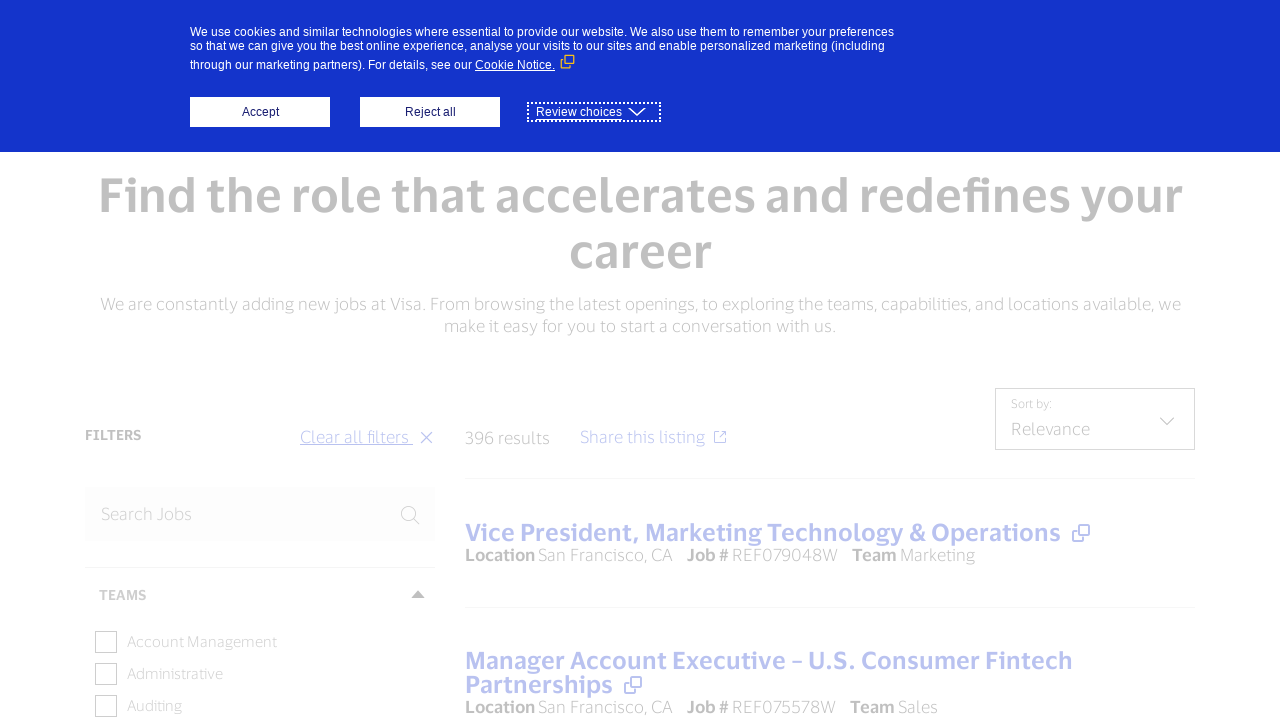